Tests Python.org search functionality by entering a search query and submitting it

Starting URL: http://www.python.org

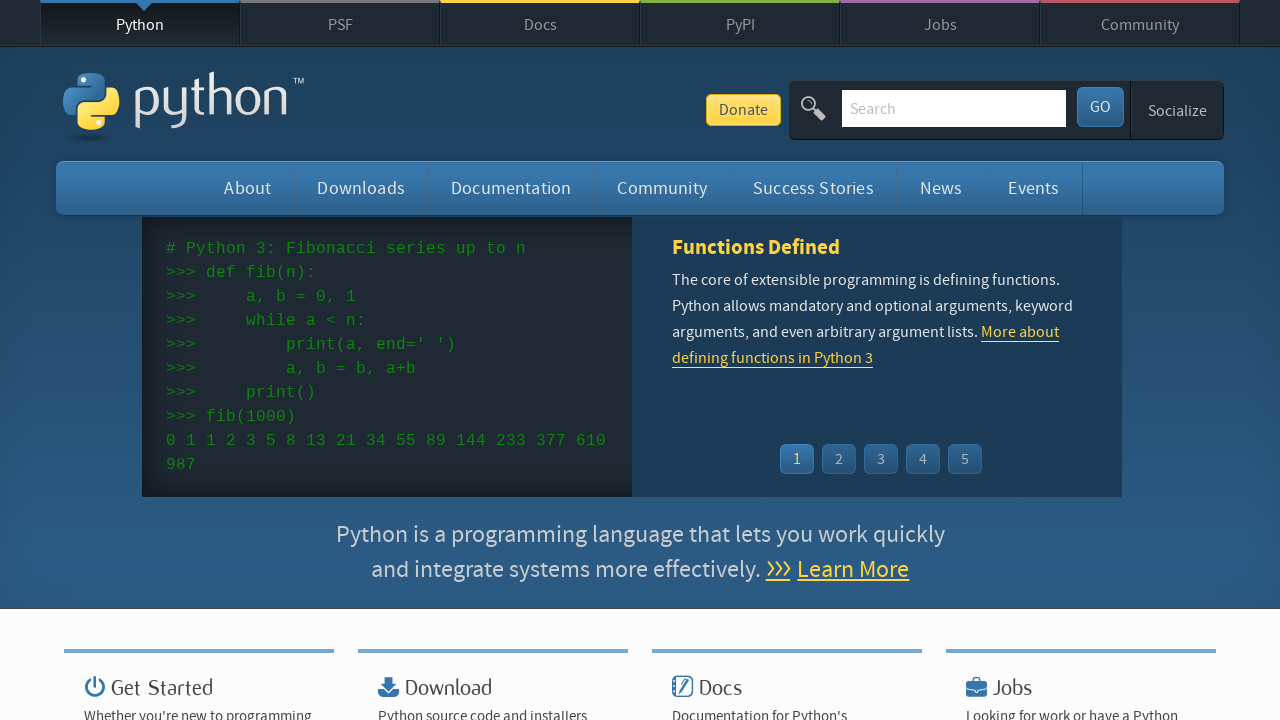

Filled search input with 'pycon' on input[name='q']
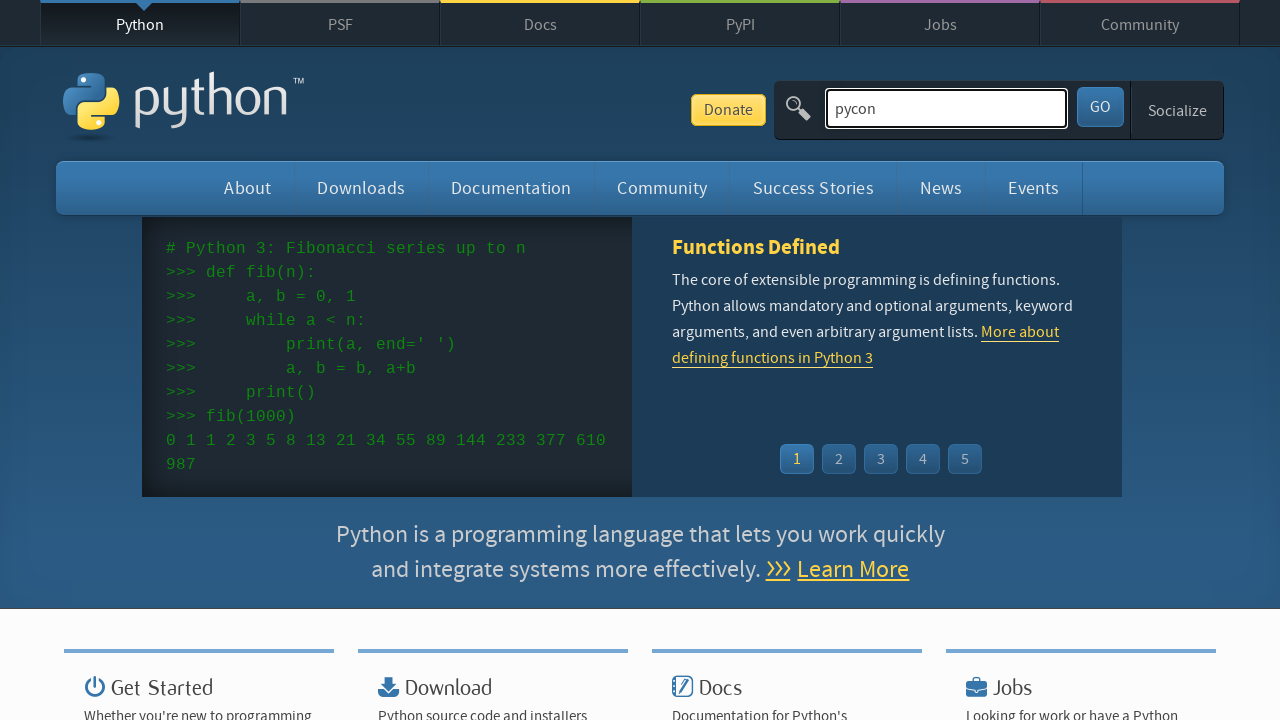

Pressed Enter to submit search query
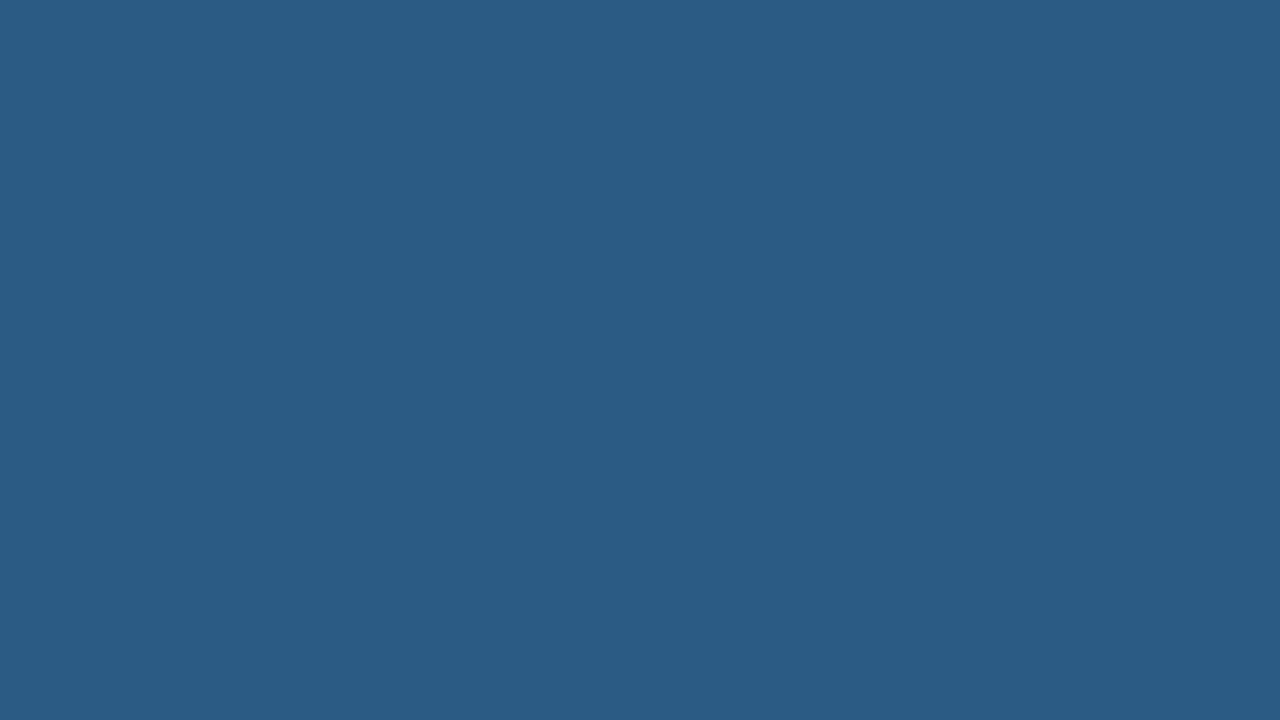

Search results page loaded (networkidle)
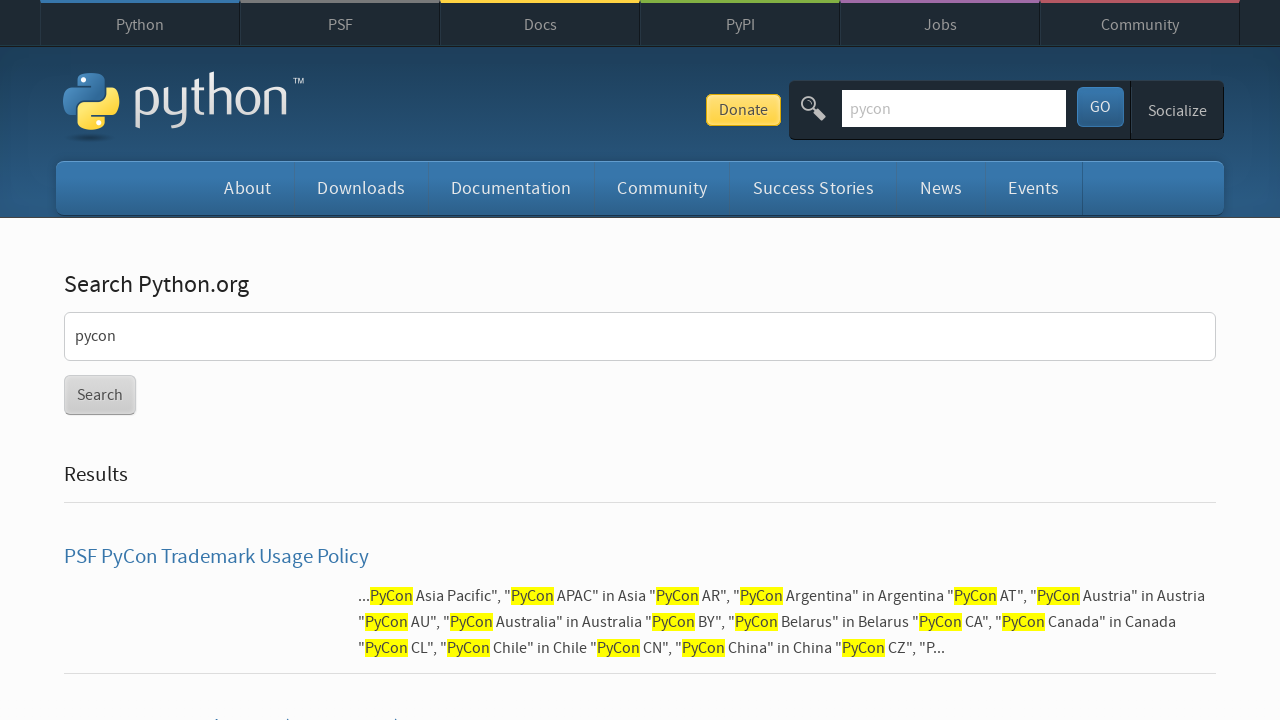

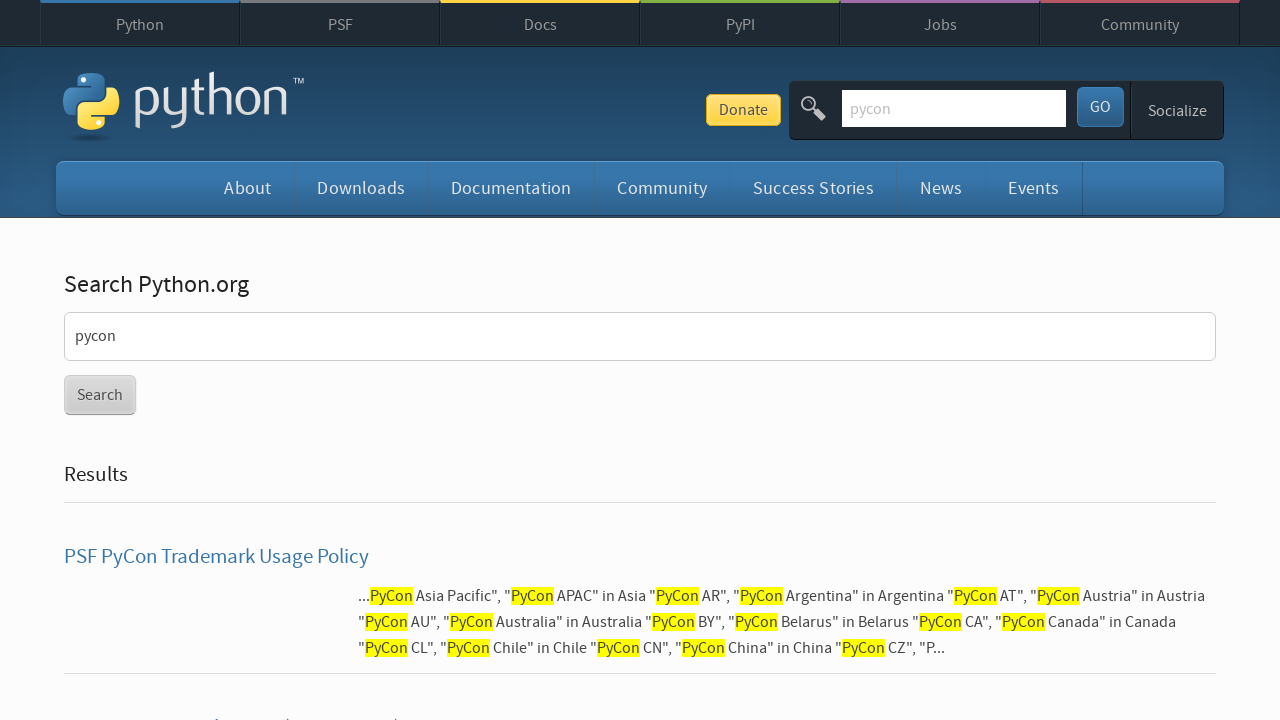